Navigates to GreenKart website and verifies the page title contains "GreenKart"

Starting URL: https://rahulshettyacademy.com/seleniumPractise/#/

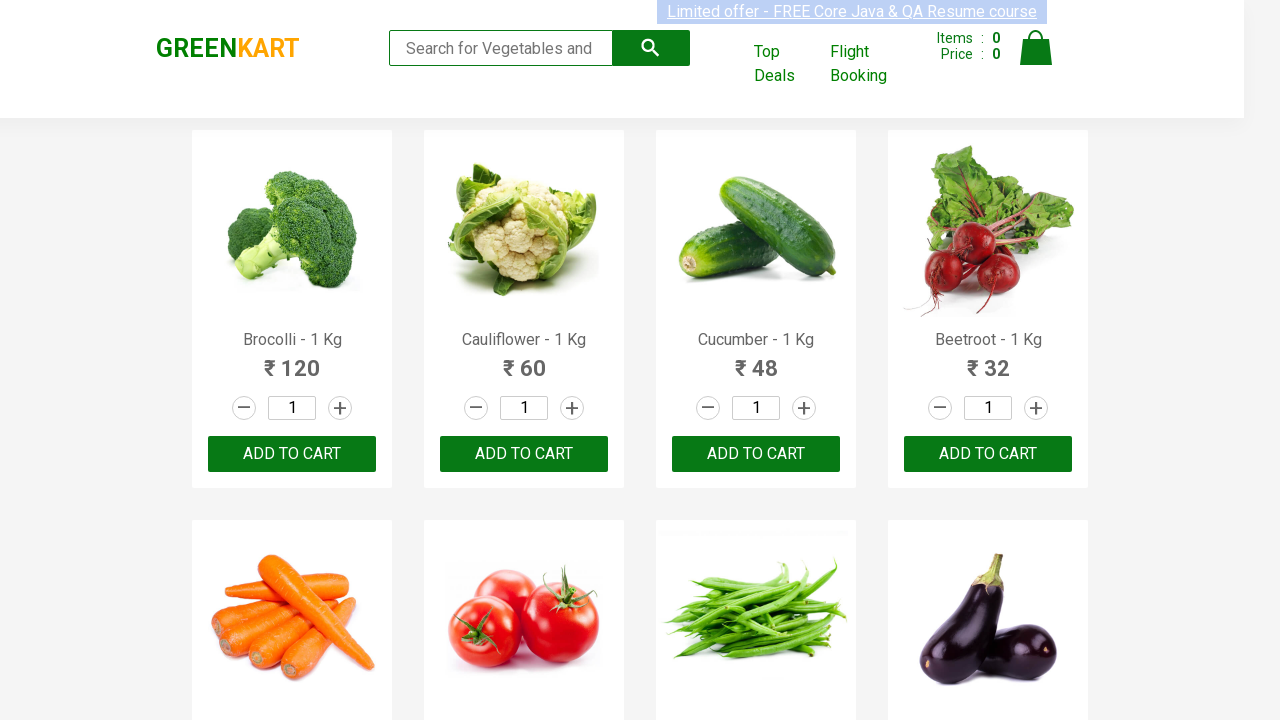

Navigated to GreenKart website
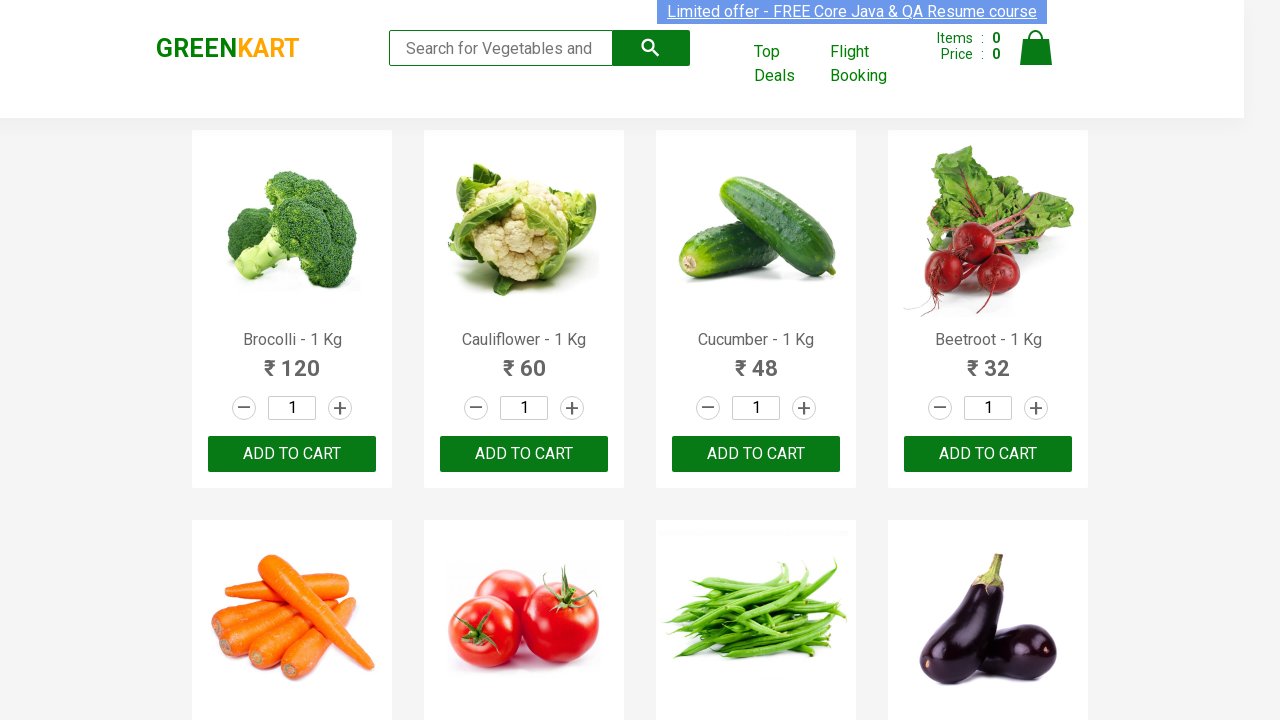

Verified page title contains 'GreenKart'
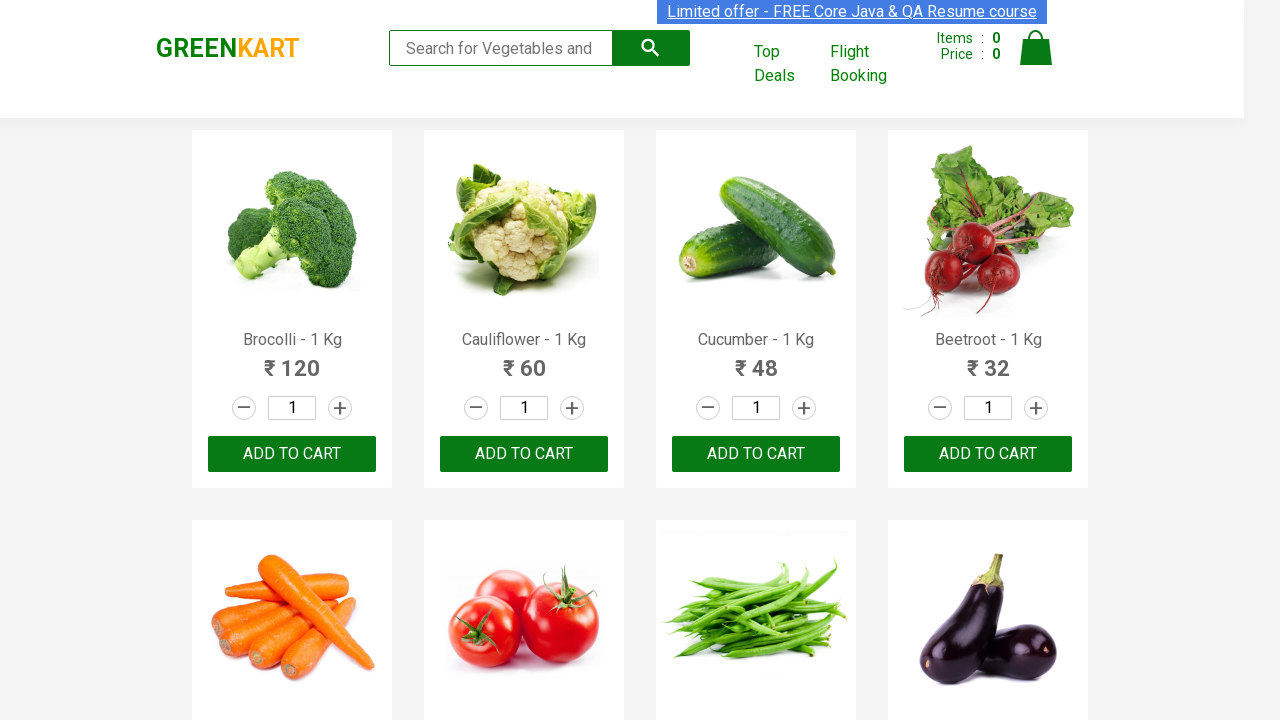

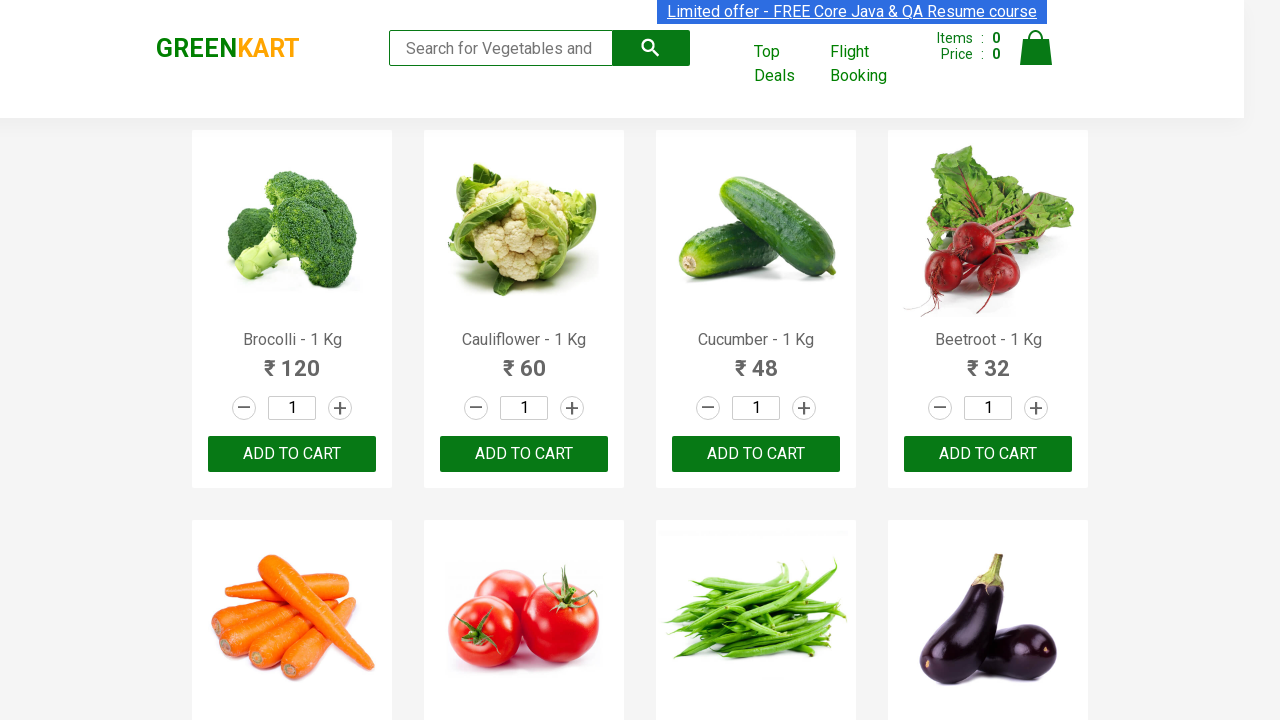